Navigates to a checkboxes page and interacts with checkbox elements

Starting URL: https://the-internet.herokuapp.com/

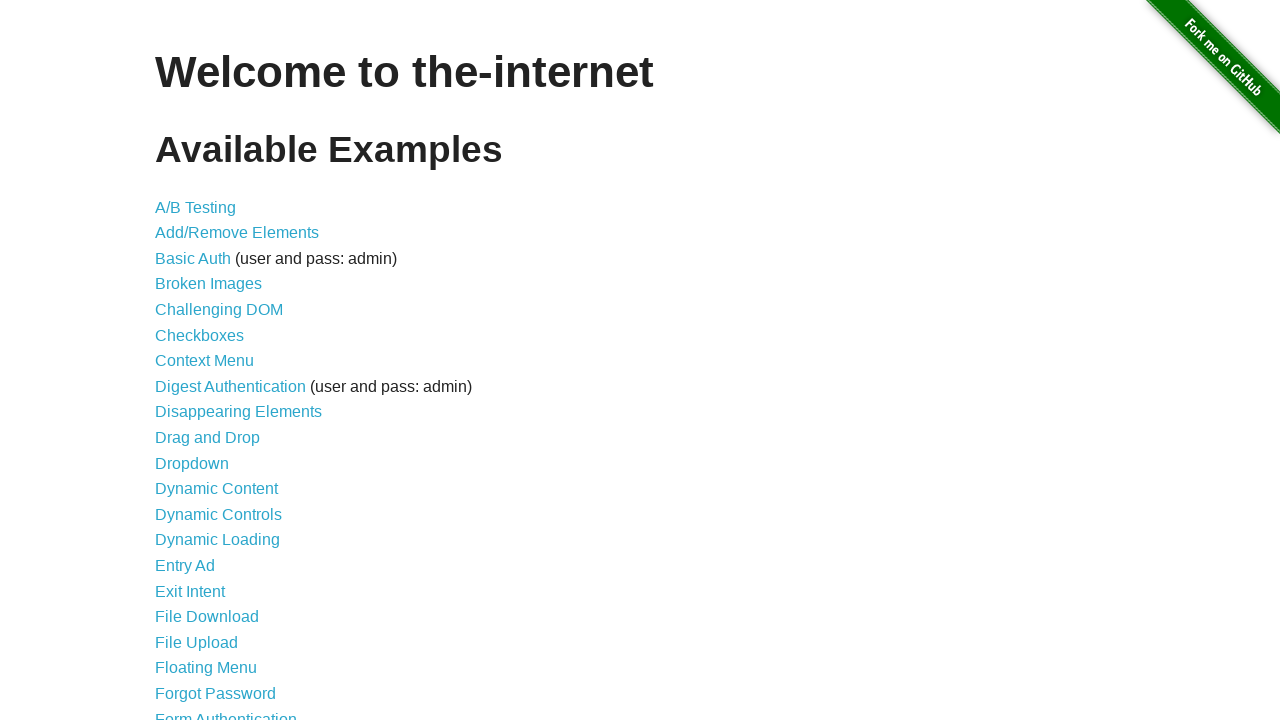

Clicked on Checkboxes link to navigate to checkboxes page at (200, 335) on text=Checkboxes
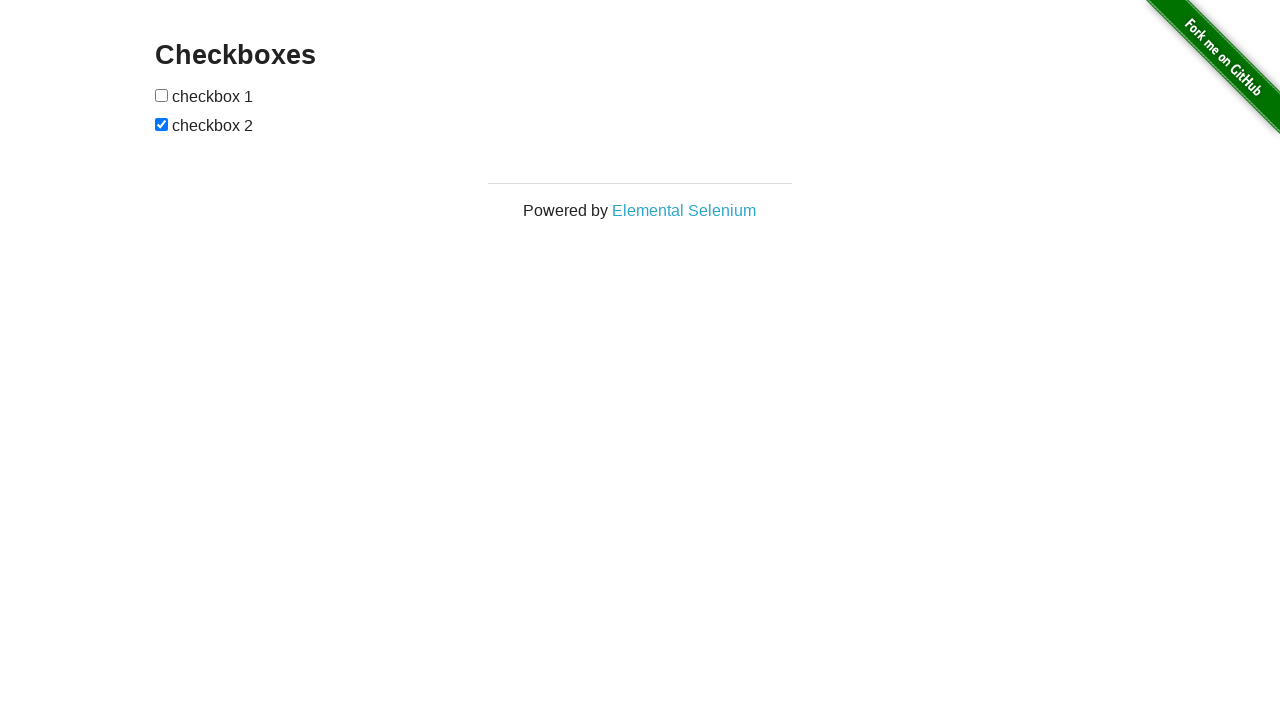

Checkboxes element became visible
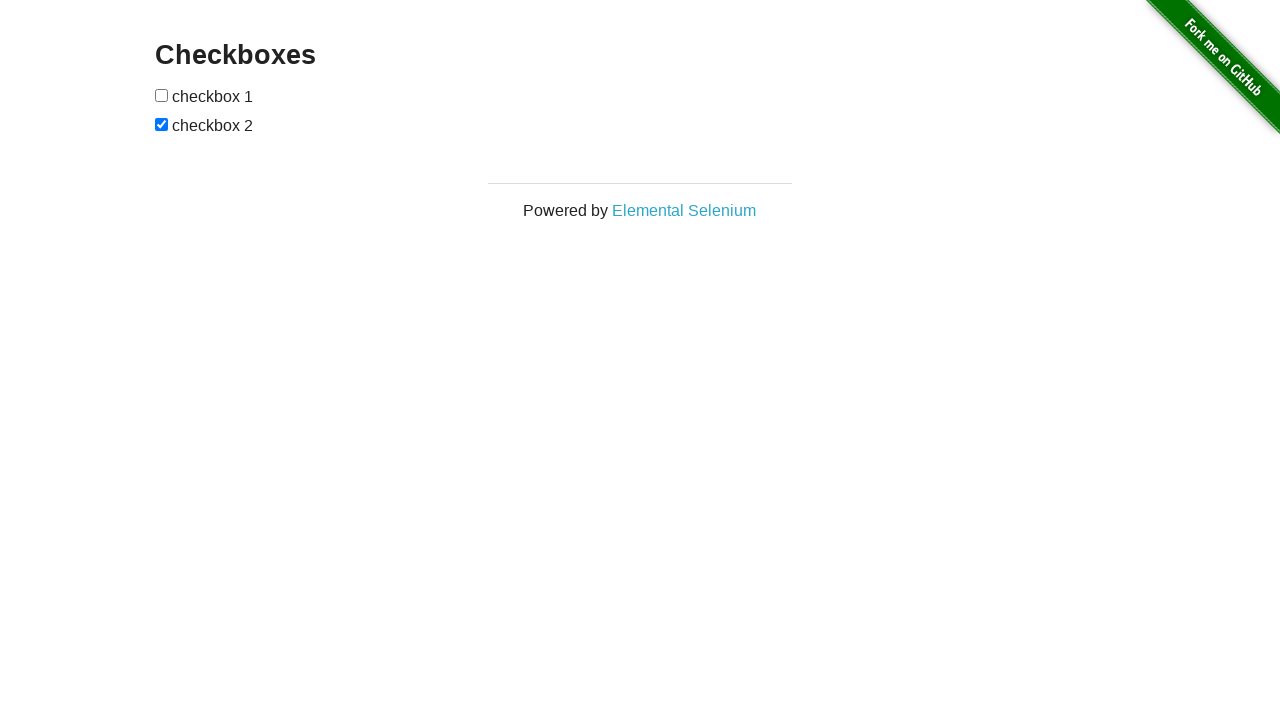

Clicked on checkbox container at (640, 118) on #checkboxes
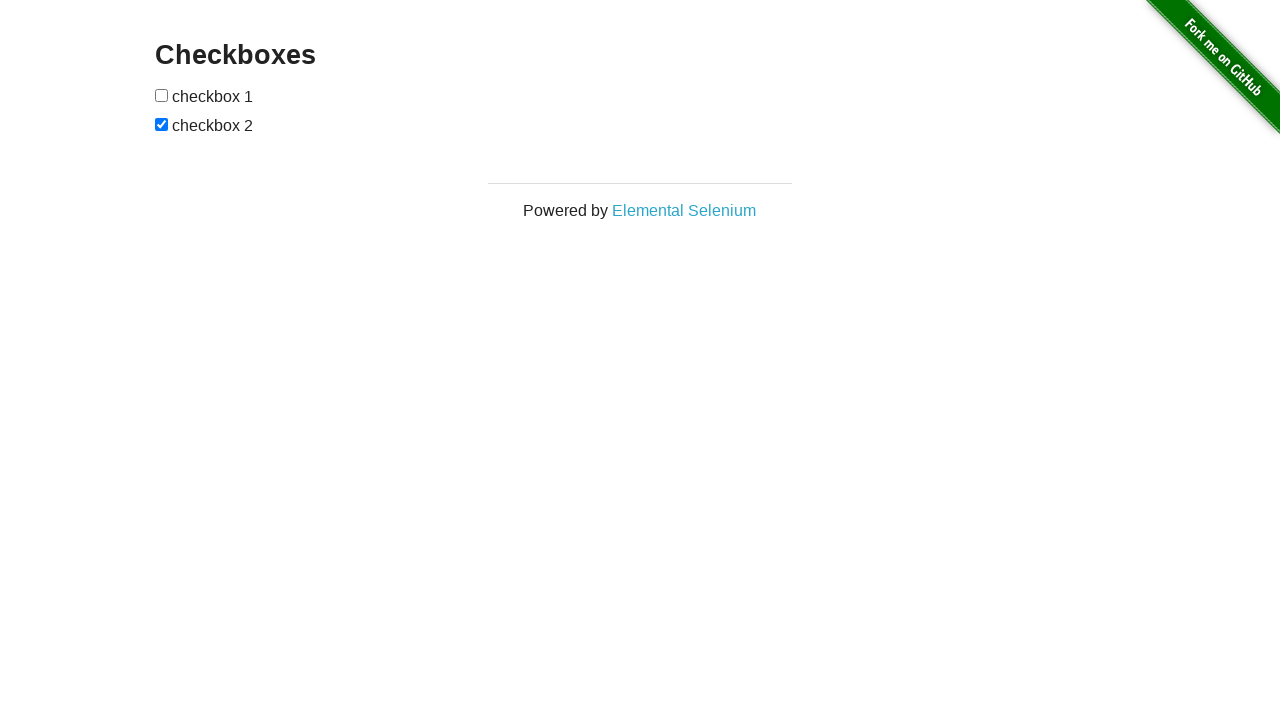

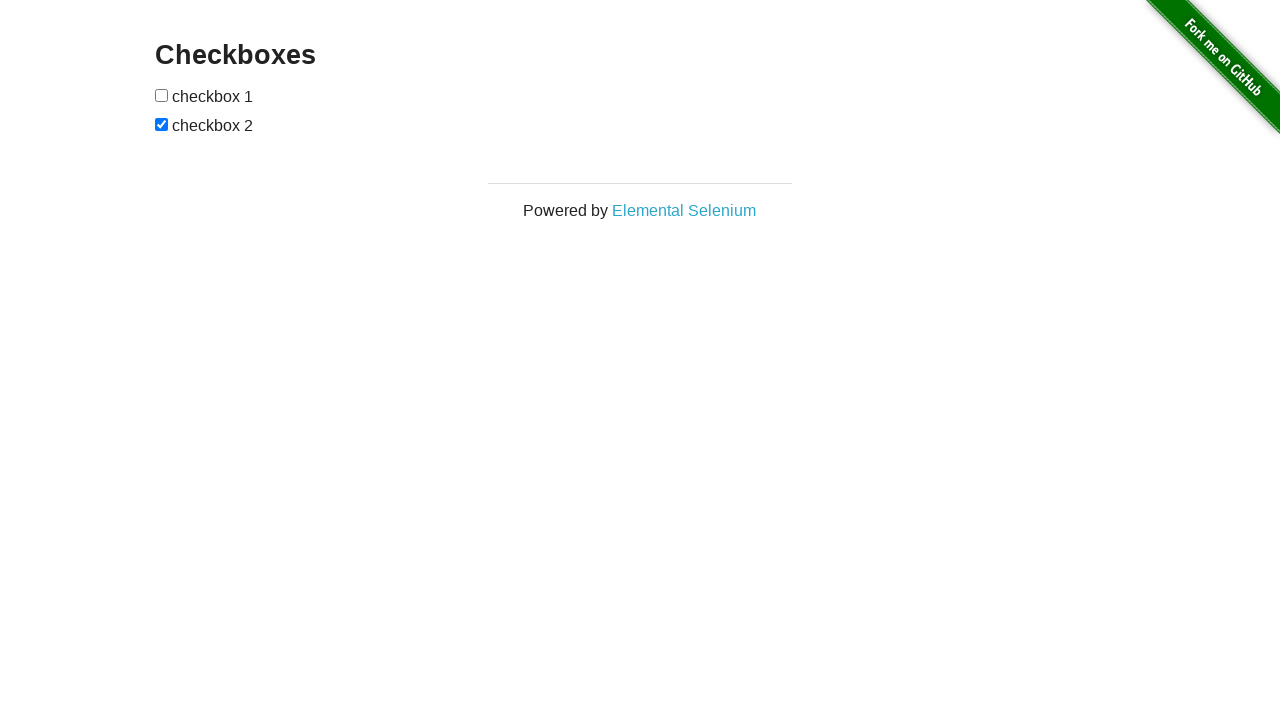